Tests table sorting functionality by clicking the name column header and verifying records are sorted in descending order

Starting URL: https://www.lambdatest.com/selenium-playground/table-sort-search-demo

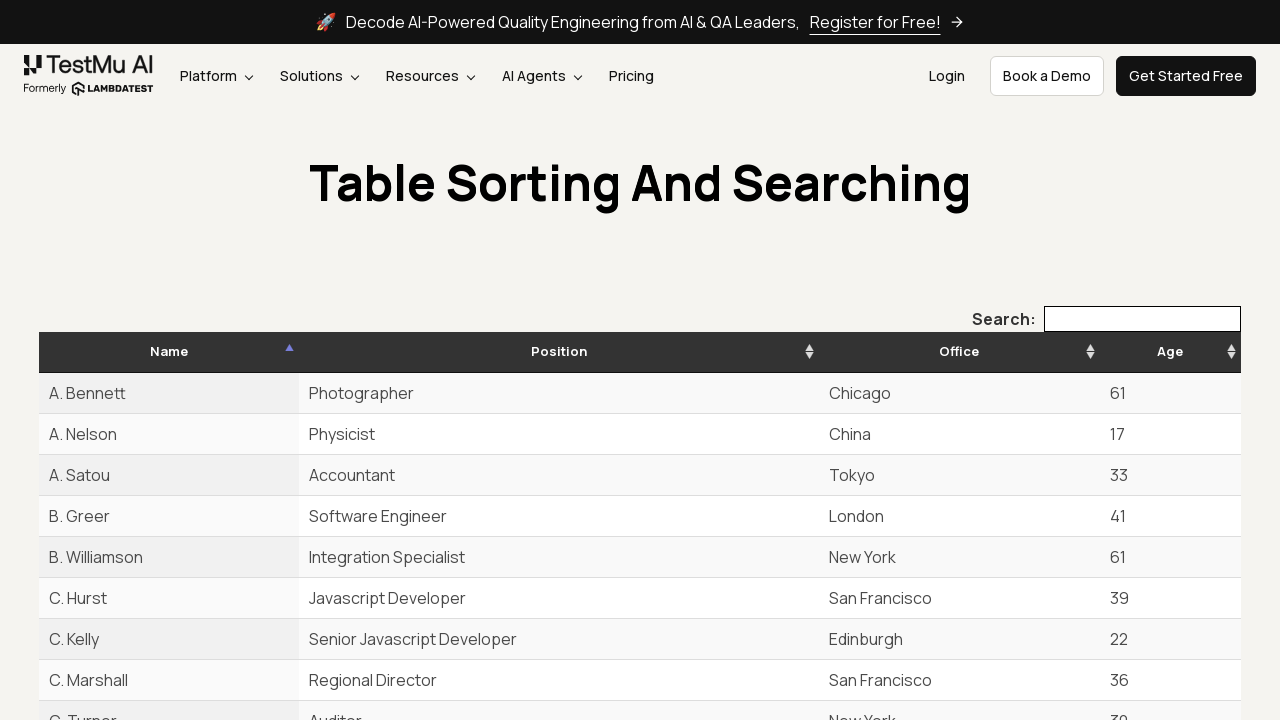

Retrieved names from current page
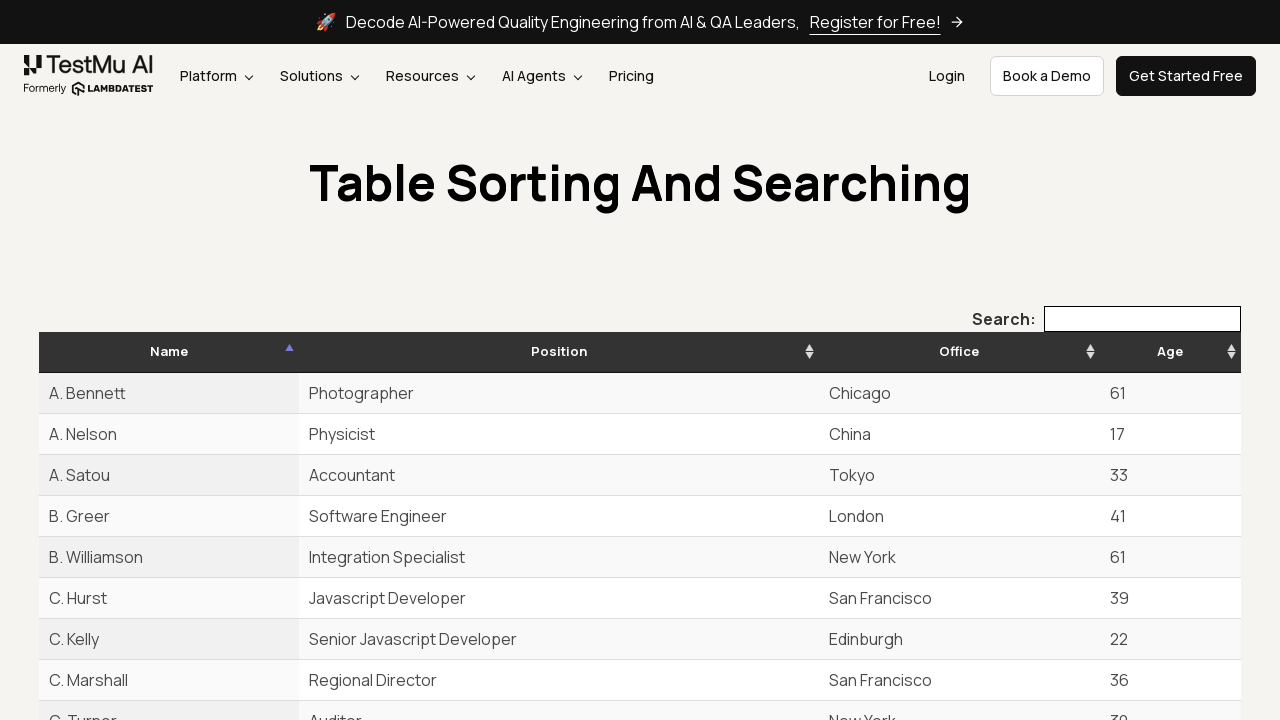

Checked next button state
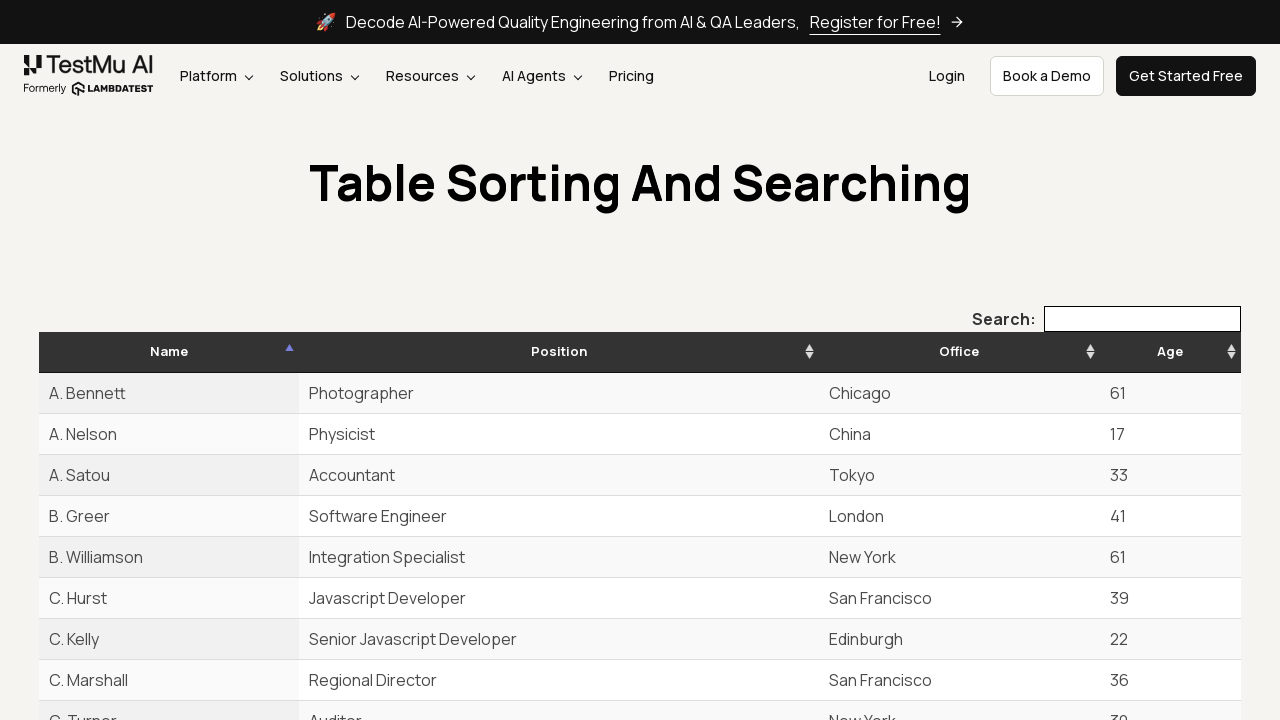

Clicked next button to go to next page at (1207, 360) on #example_paginate a.next
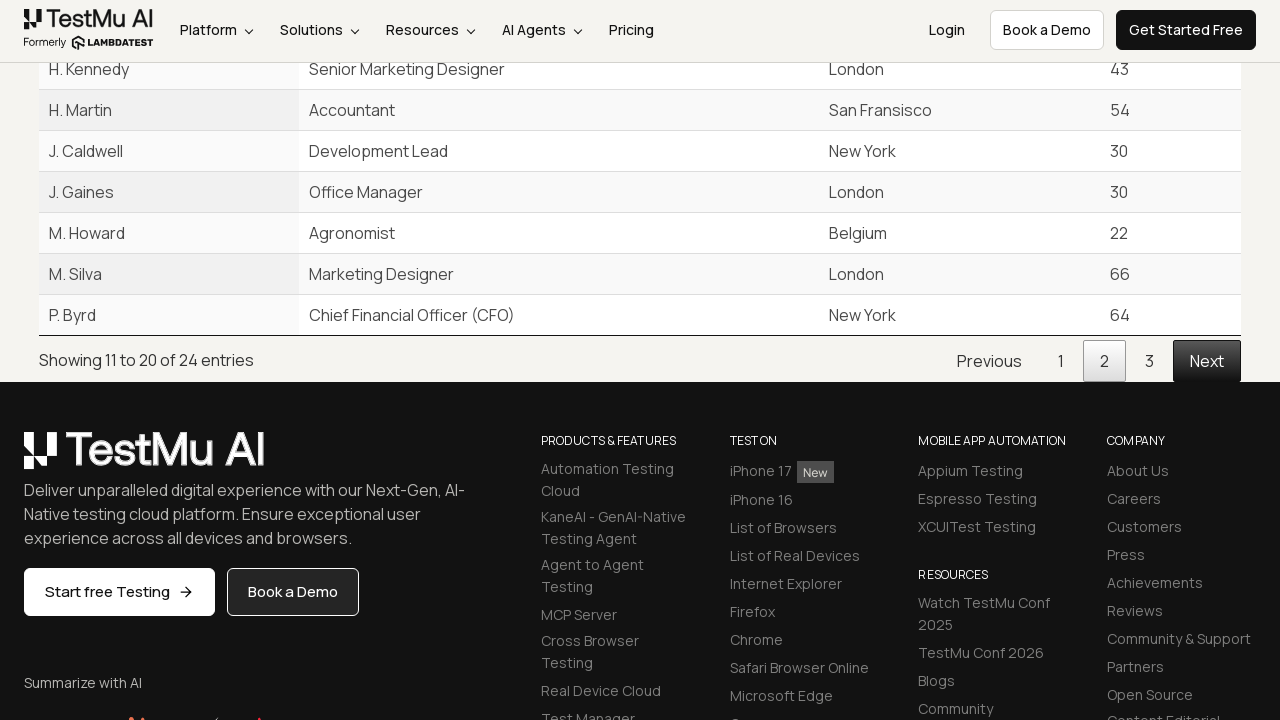

Waited for next page to load
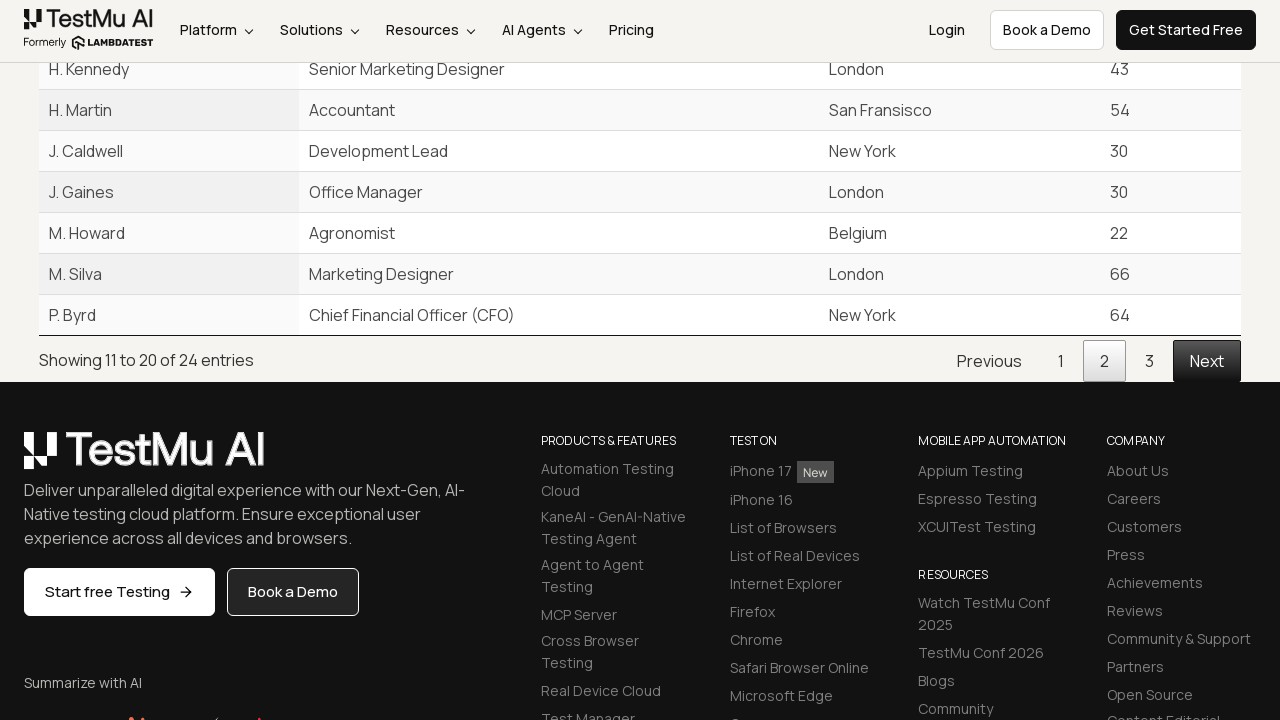

Retrieved names from current page
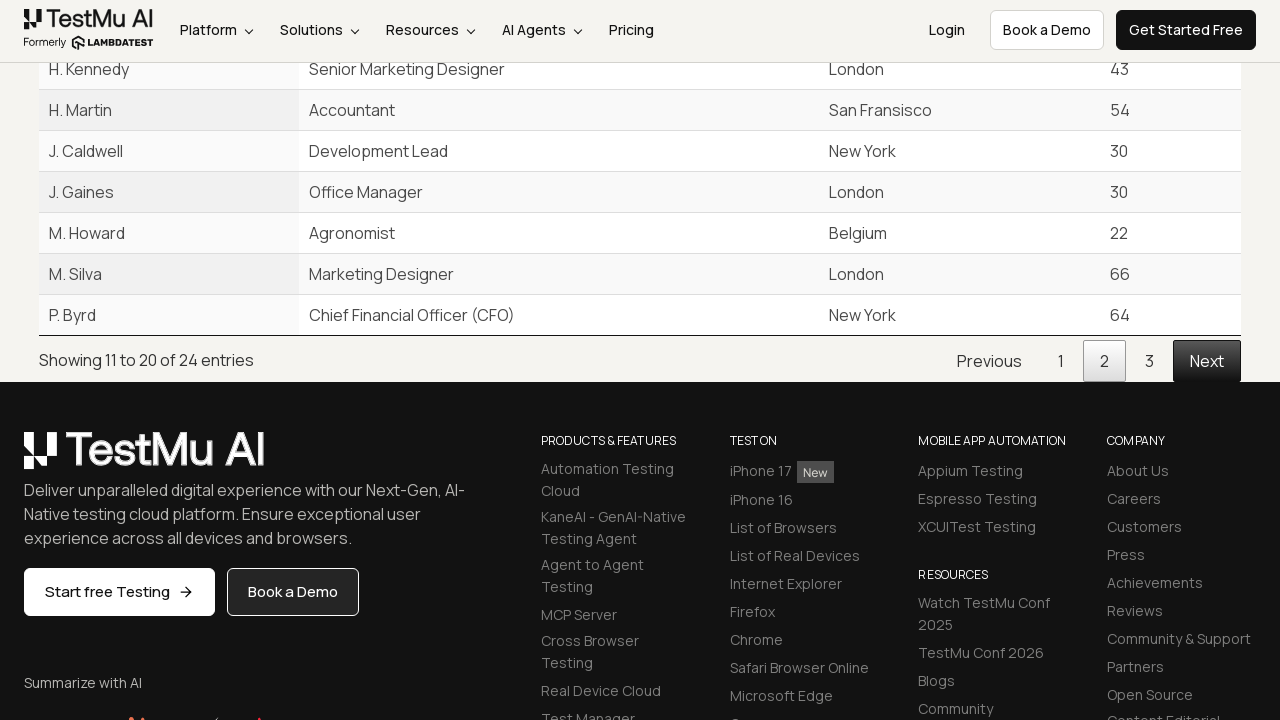

Checked next button state
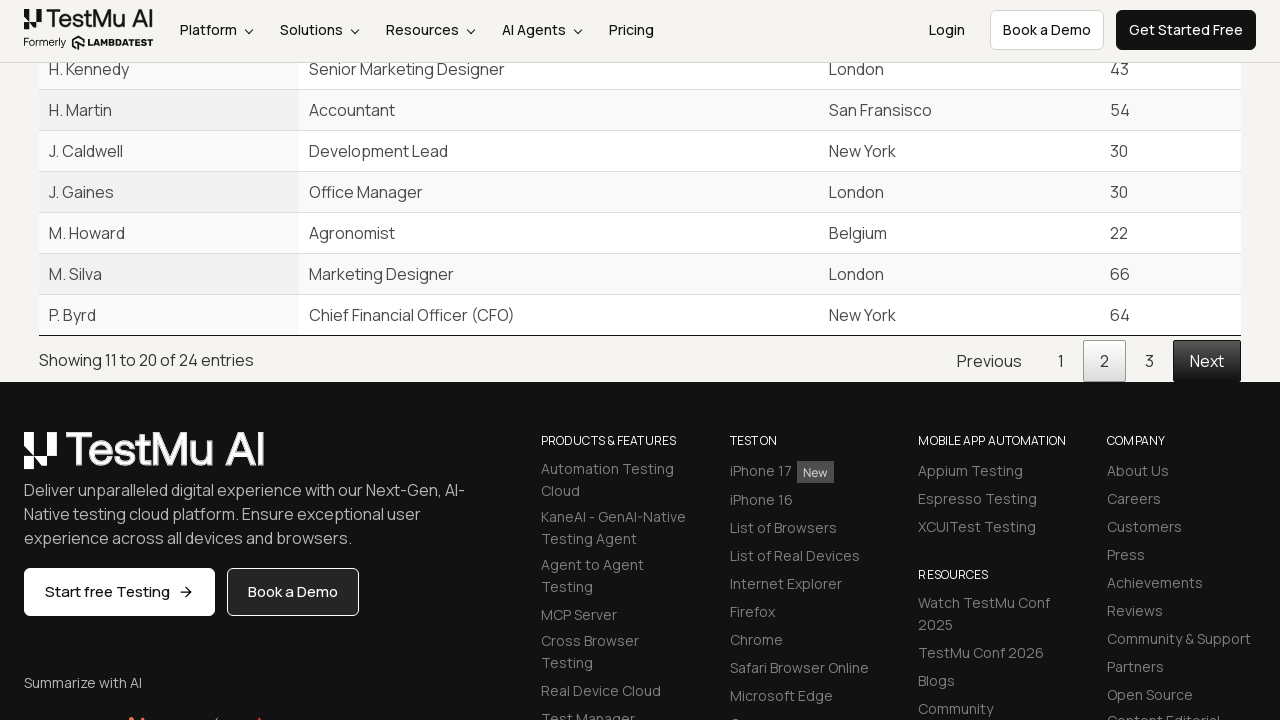

Clicked next button to go to next page at (1207, 360) on #example_paginate a.next
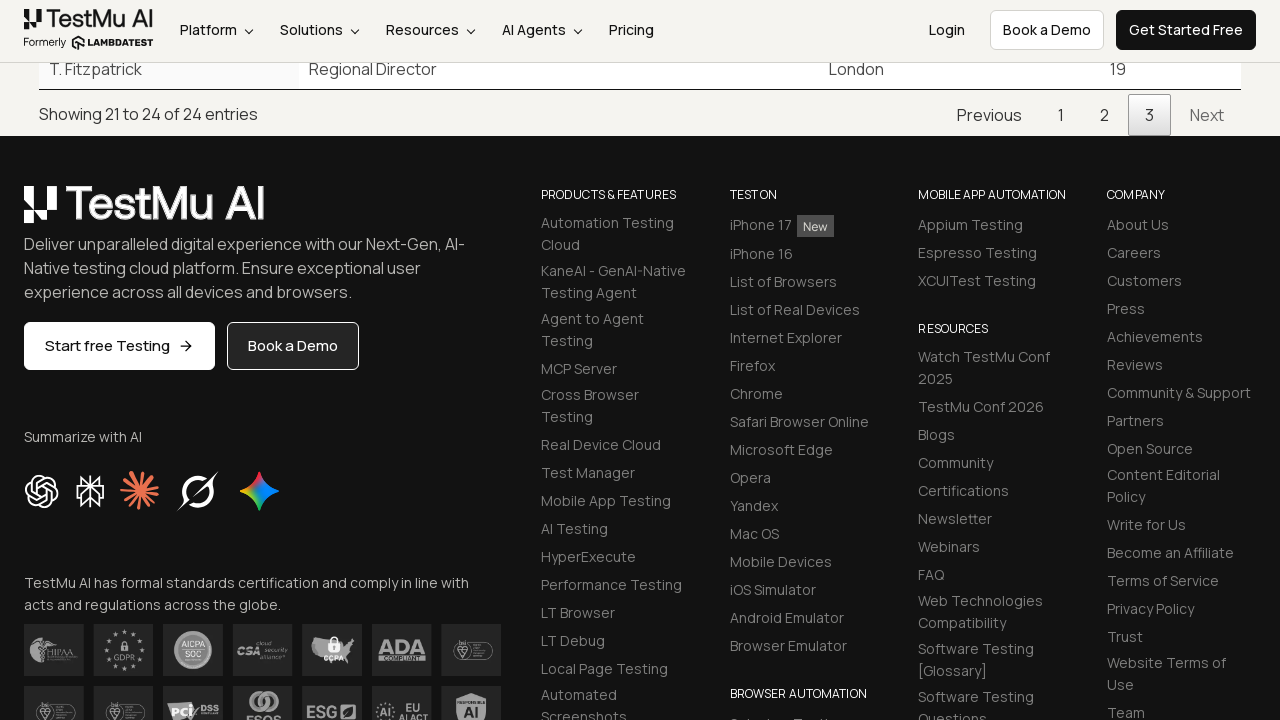

Waited for next page to load
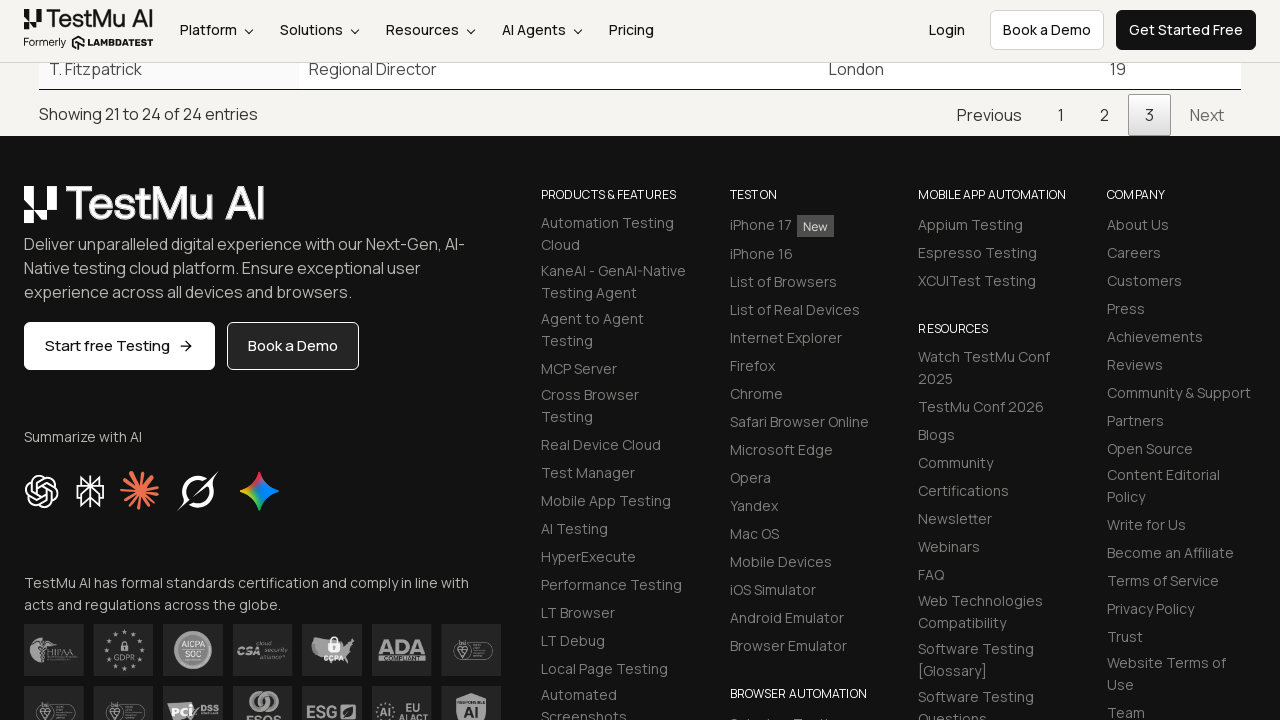

Retrieved names from current page
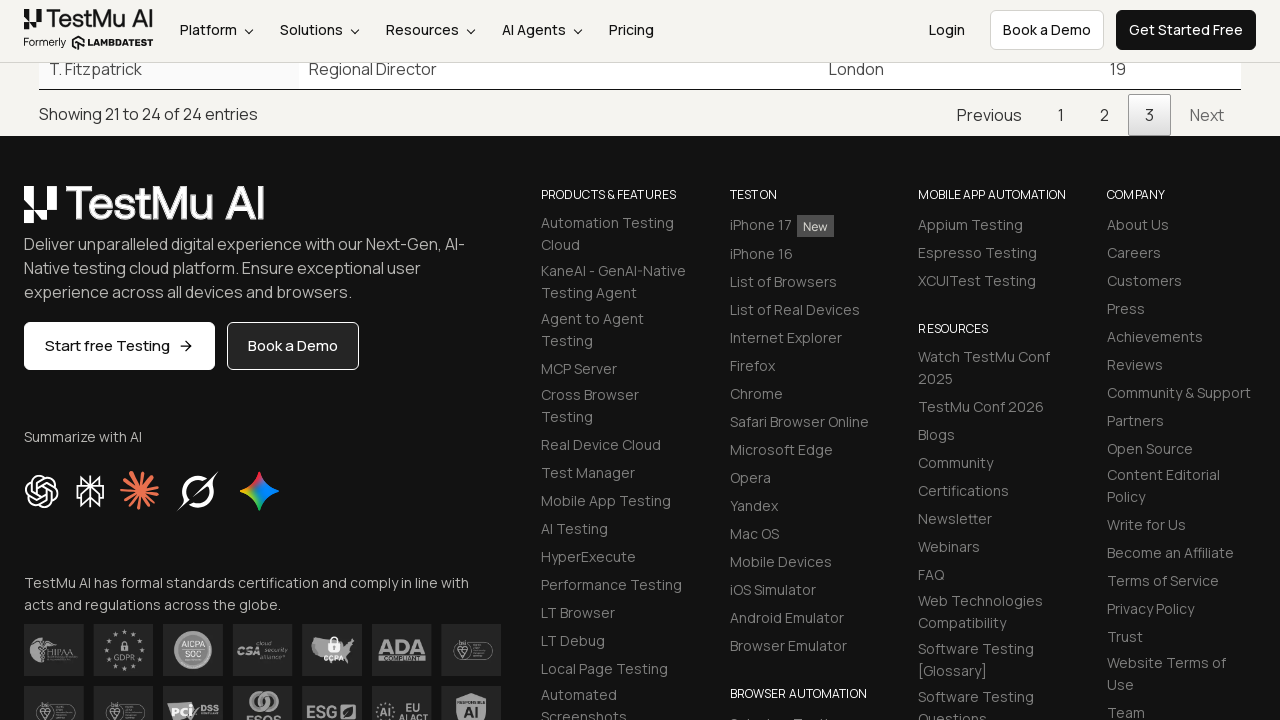

Checked next button state
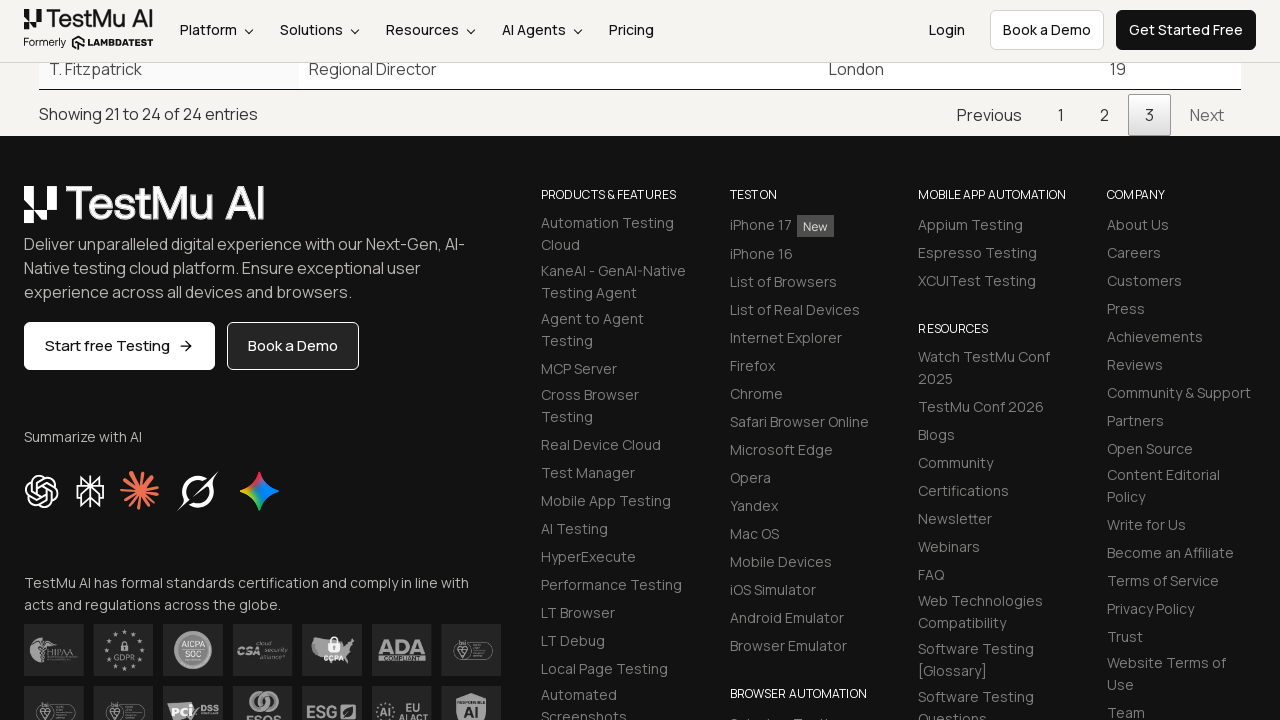

Reached last page of table
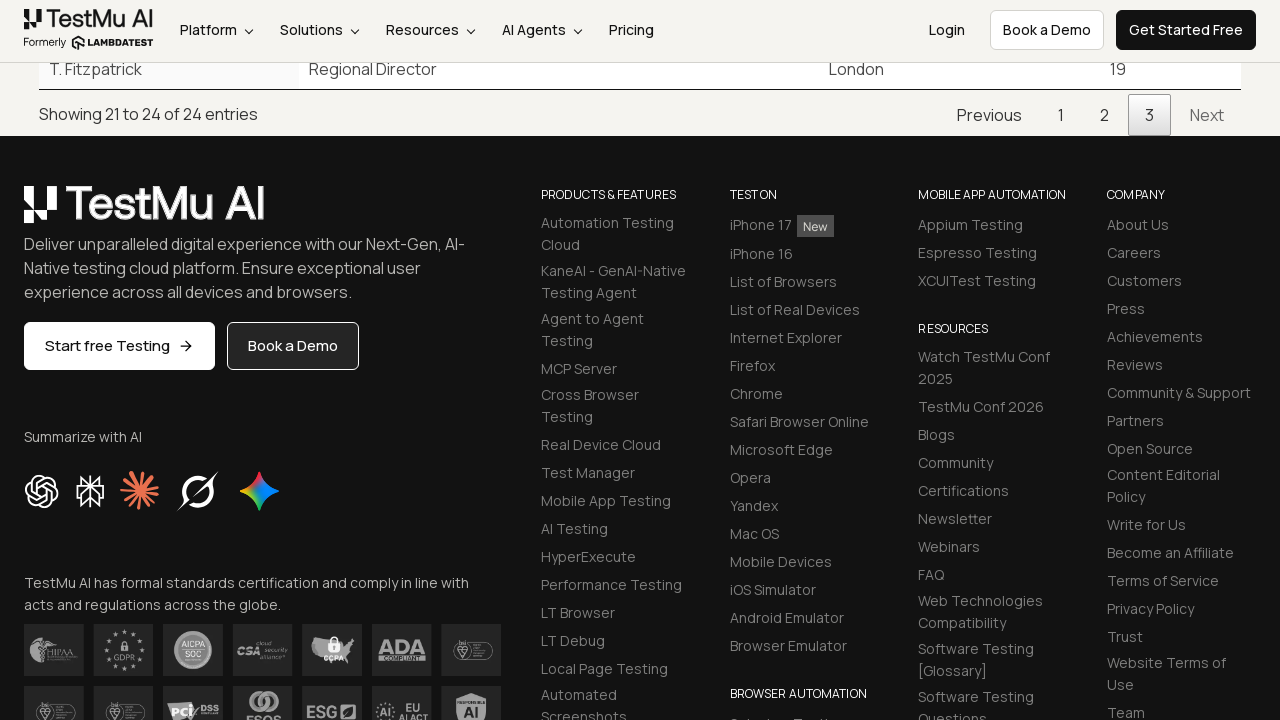

Sorted all collected names in descending order and extracted first 10
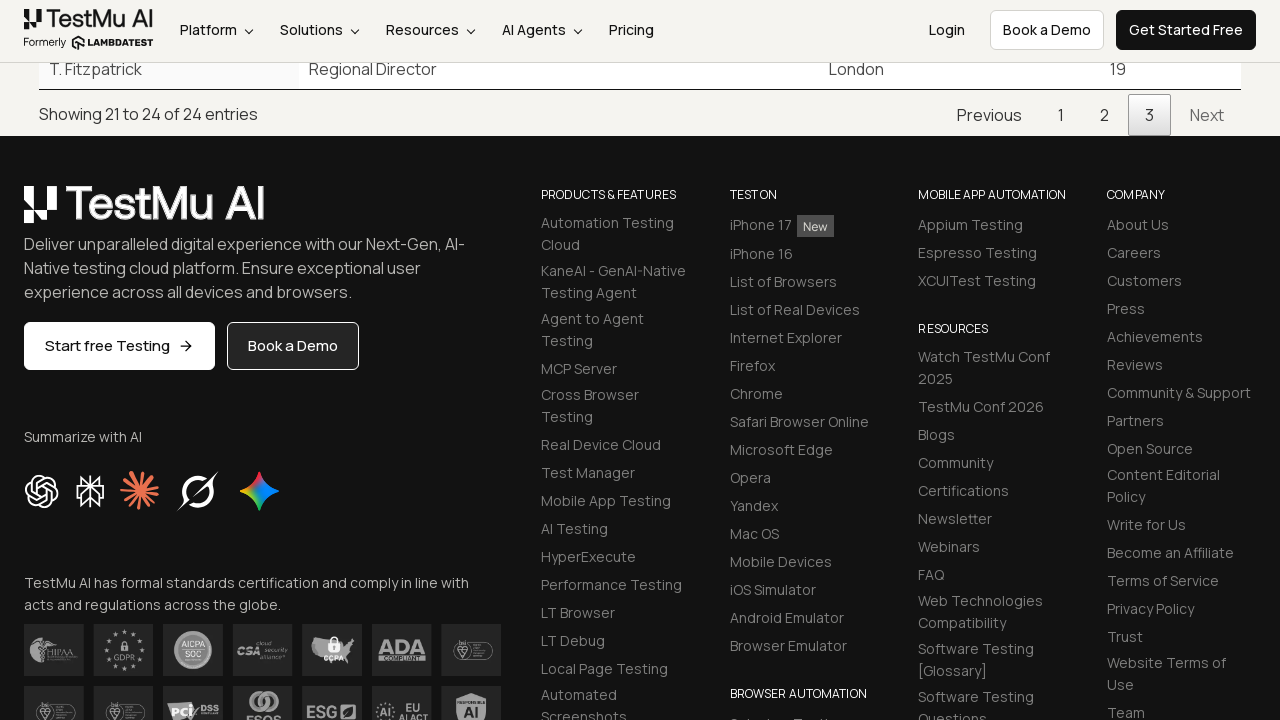

Navigated back to page 1 at (1061, 114) on a.paginate_button[data-dt-idx="1"]
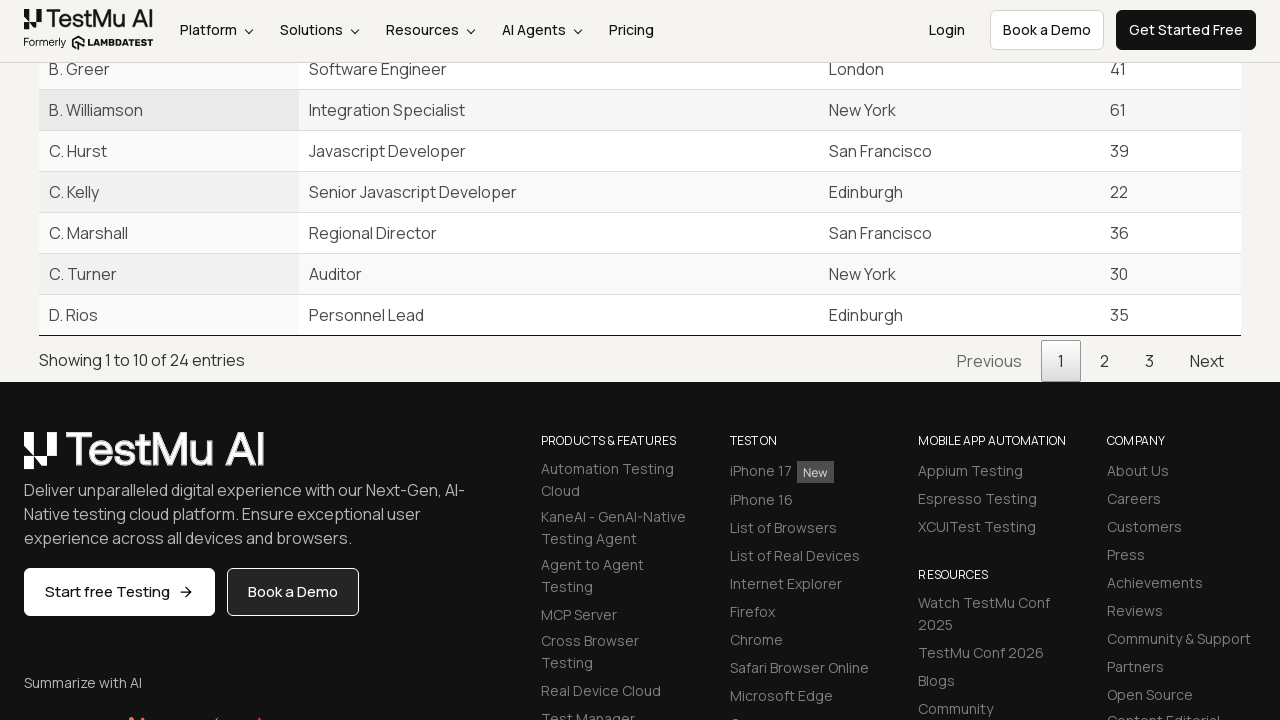

Name column header is visible
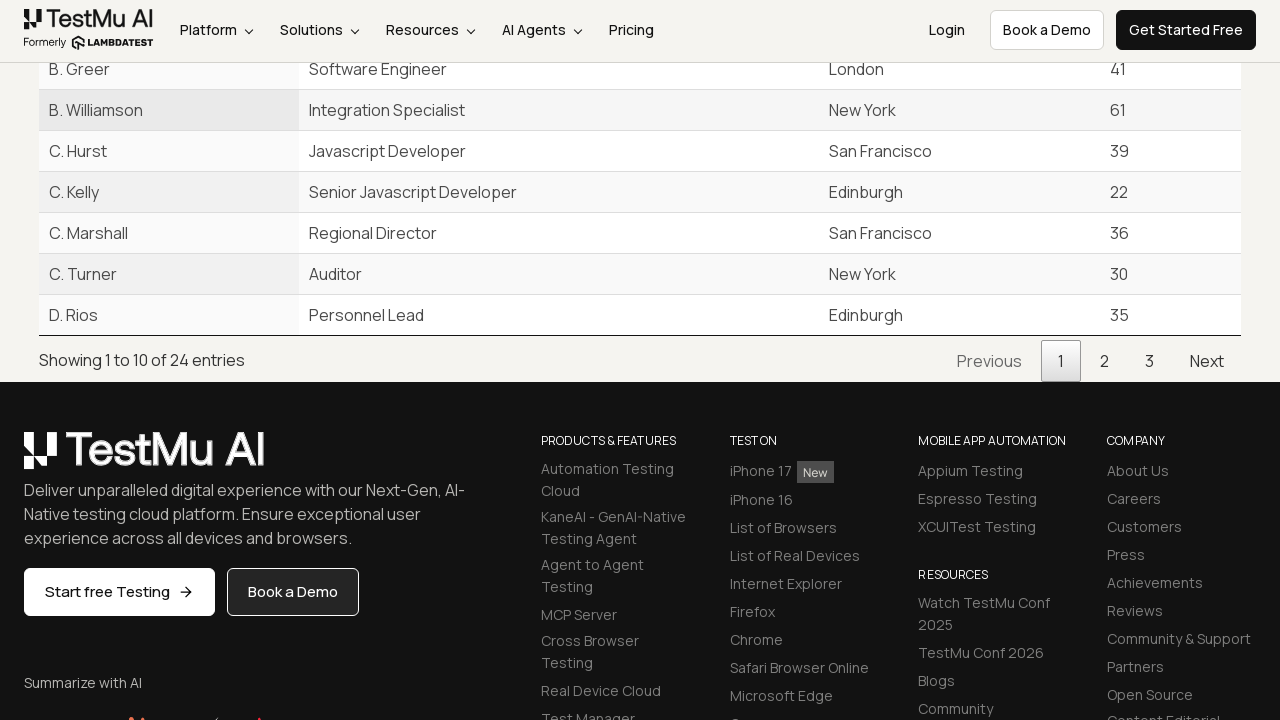

Clicked name column header to sort table at (169, 353) on #example th:nth-child(1)
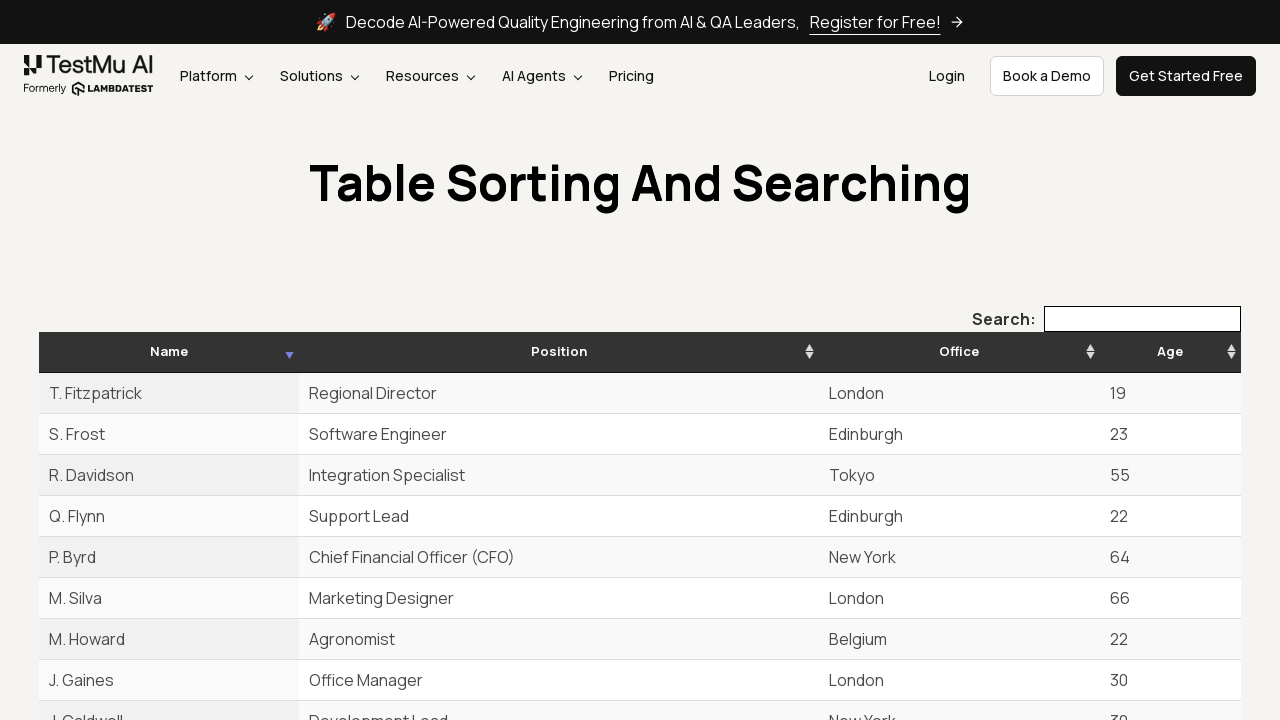

Waited for sort operation to complete
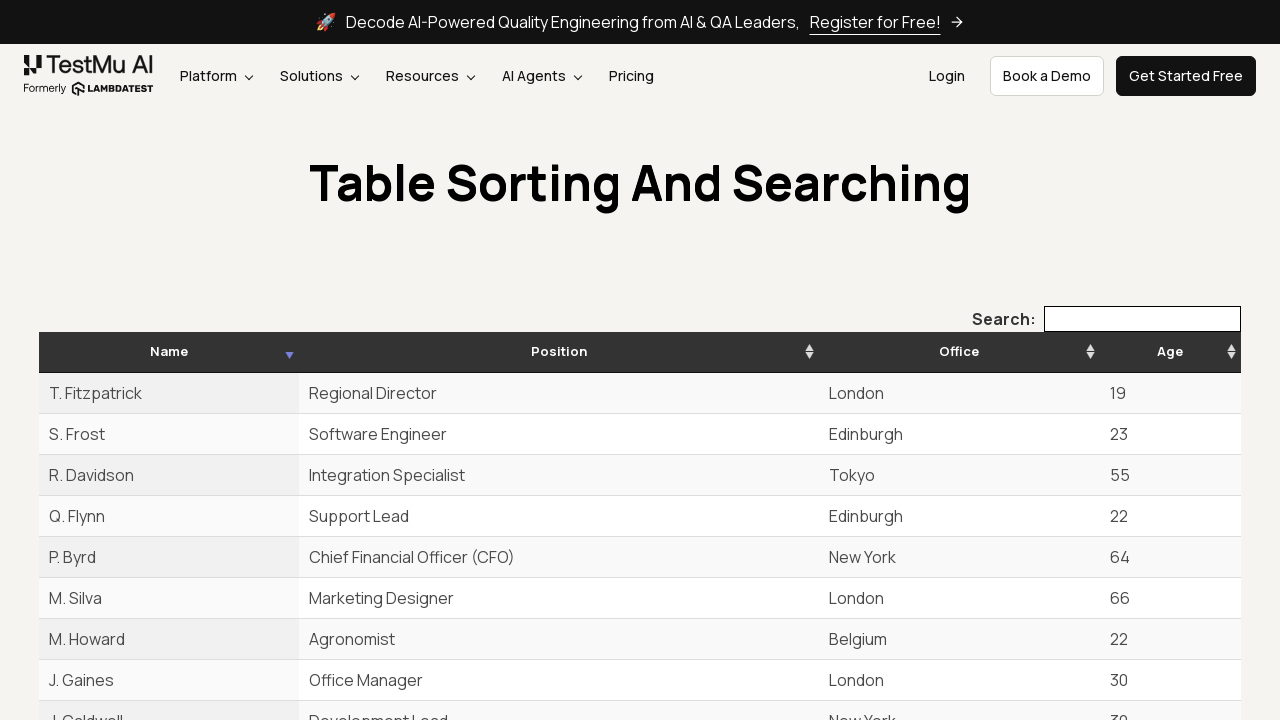

Retrieved sorted names from first page
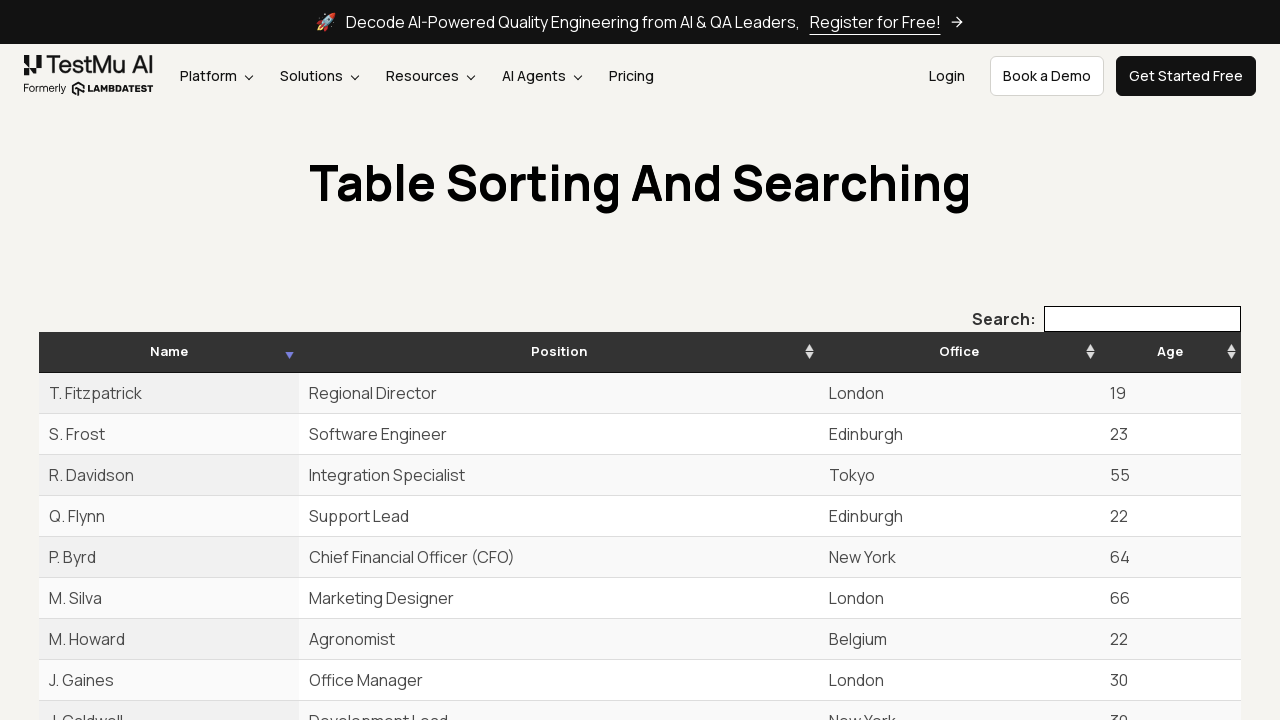

Verified that table is sorted by name in descending order
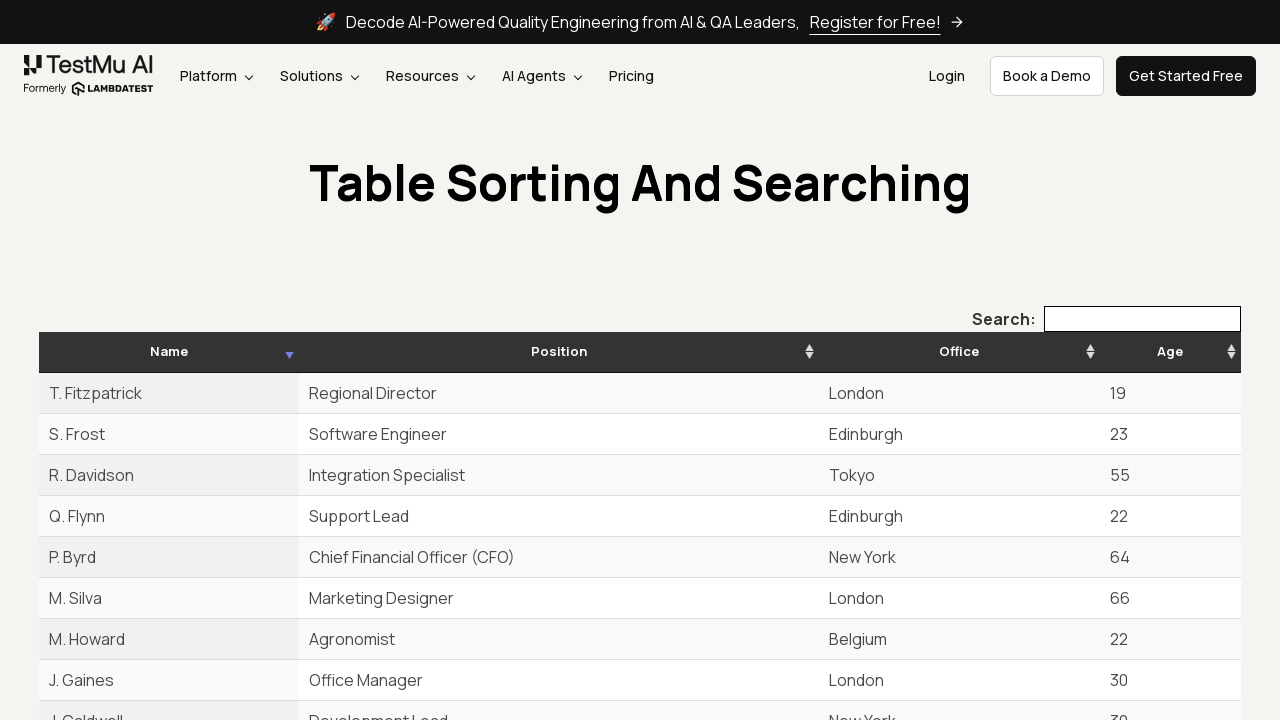

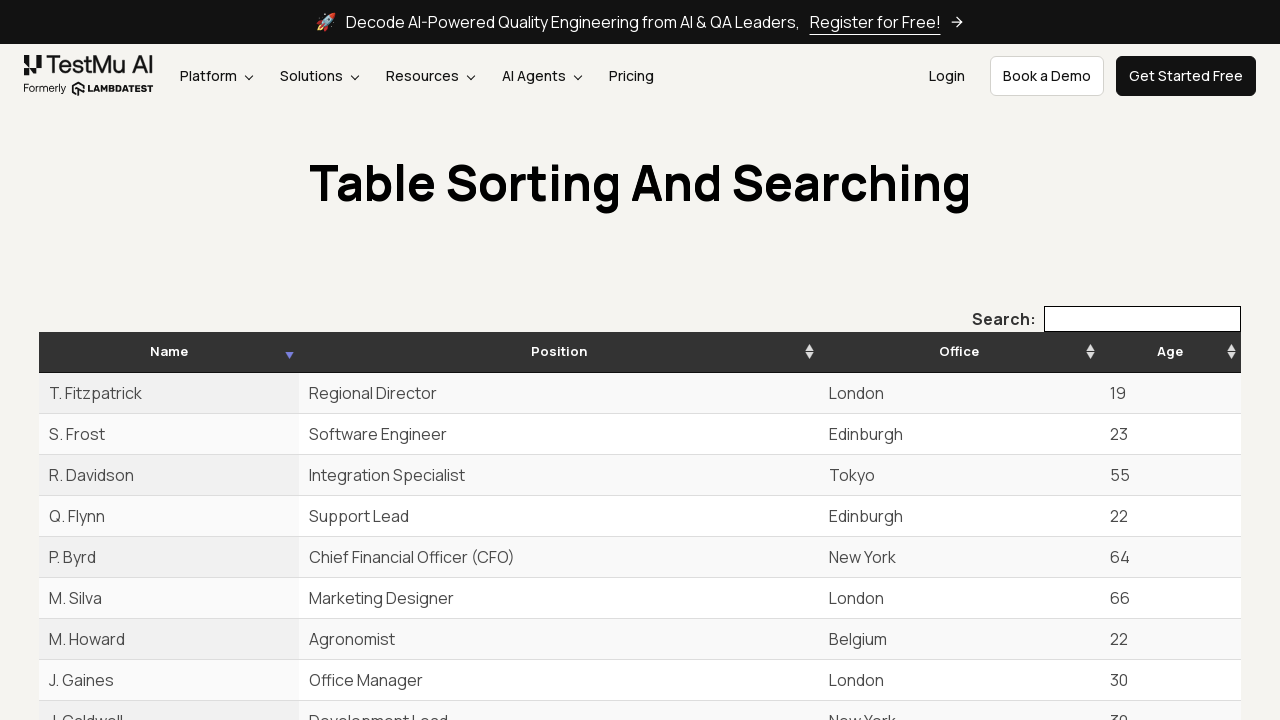